Tests the user registration form by filling in personal details, selecting newsletter preferences, agreeing to privacy policy, and submitting the form

Starting URL: https://ecommerce-playground.lambdatest.io/index.php?route=account/register

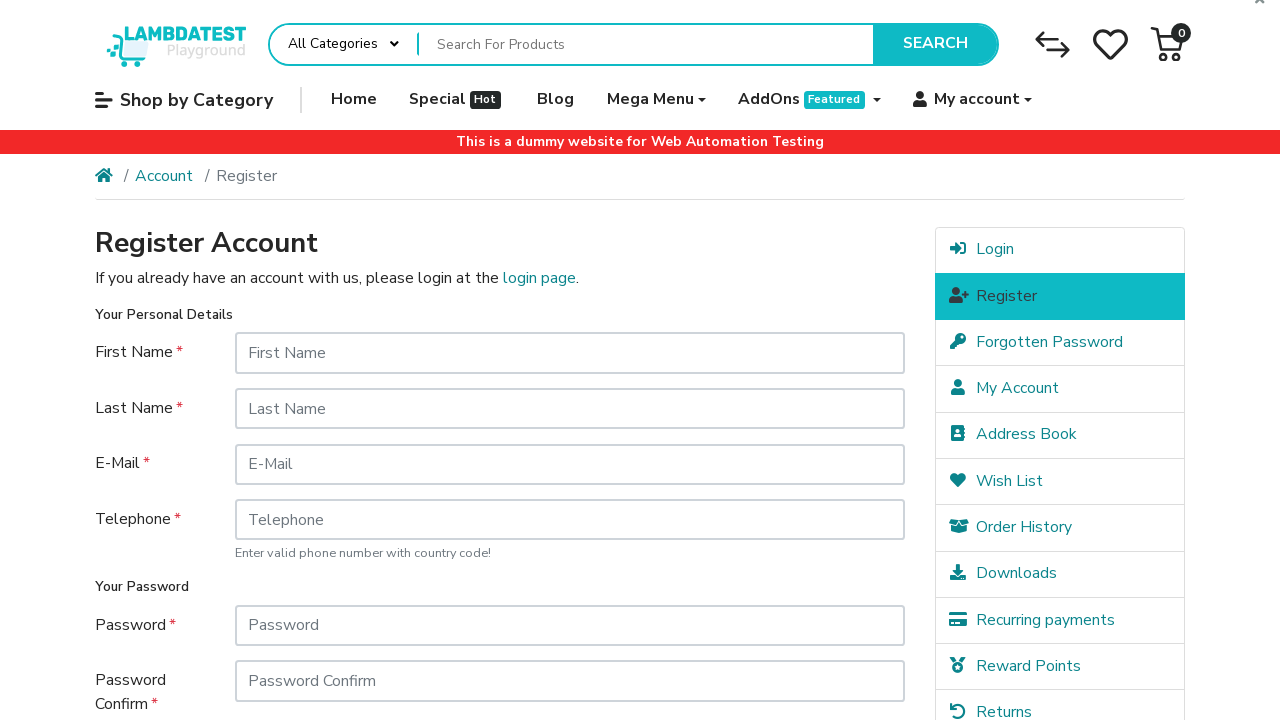

Filled first name field with 'Joaquim' on #input-firstname
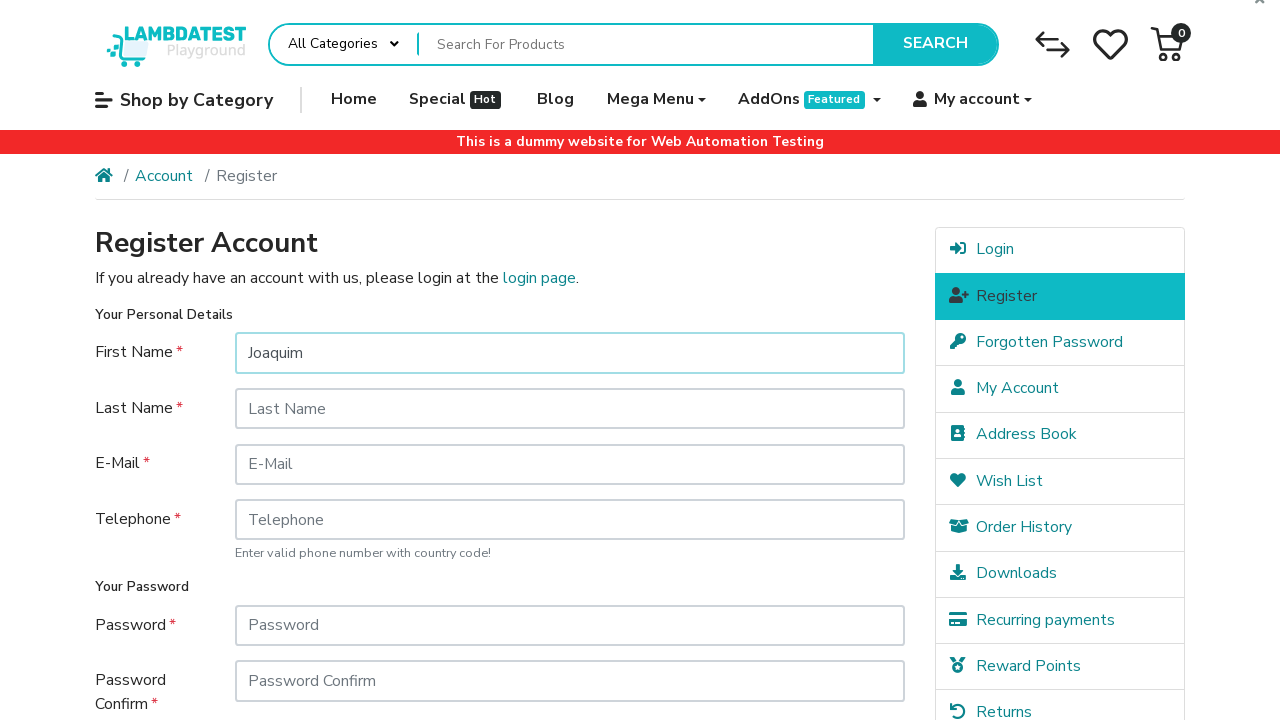

Filled last name field with 'De Amaral' on #input-lastname
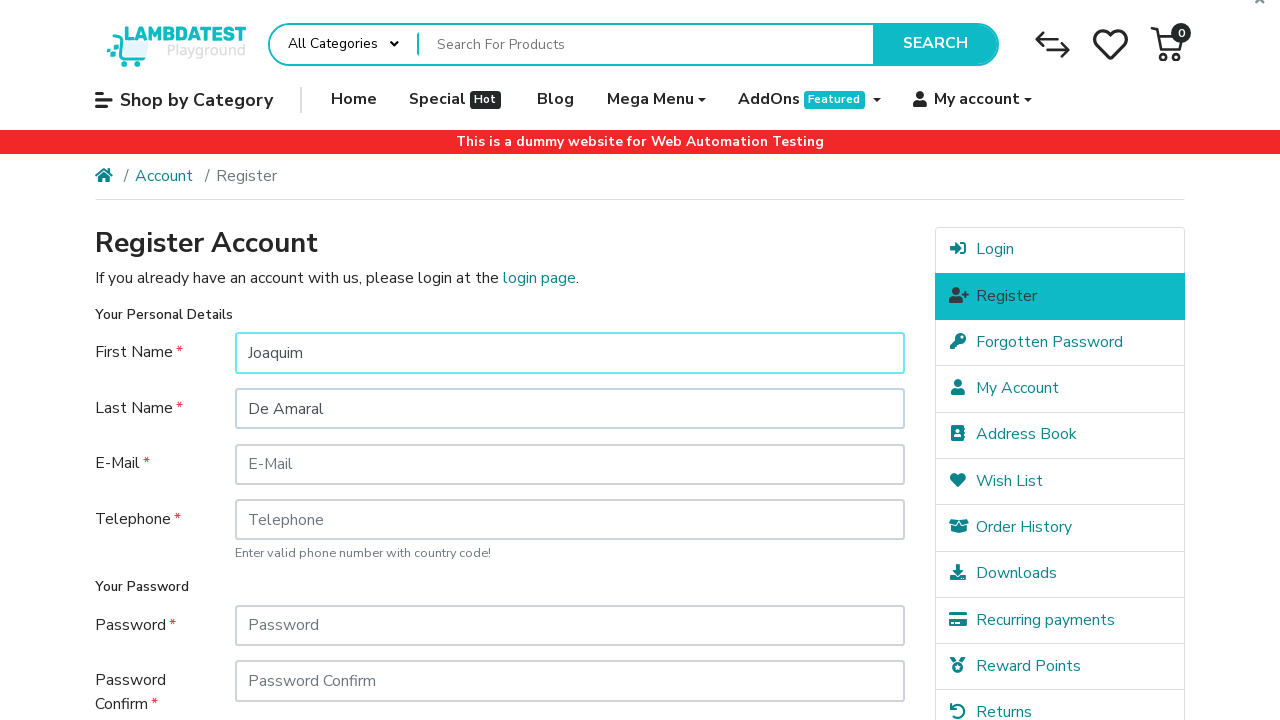

Filled email field with 'testuser_78432@example.com' on #input-email
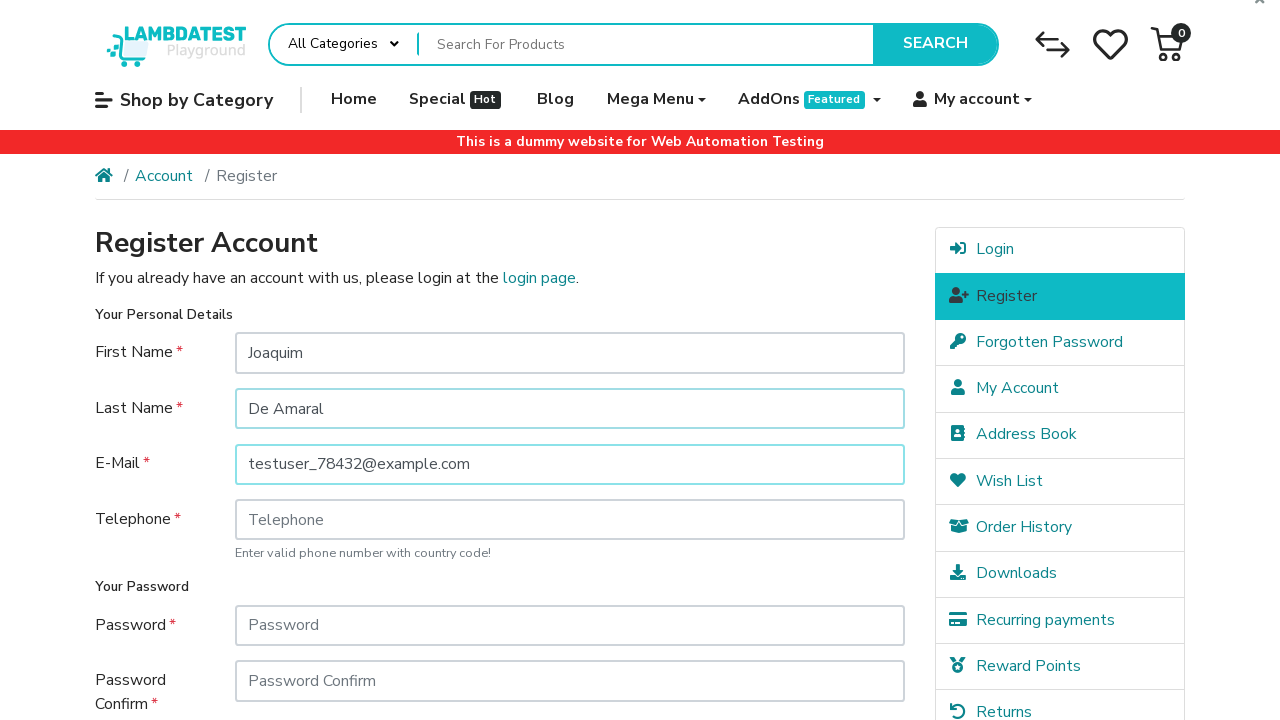

Filled telephone field with '123456789' on #input-telephone
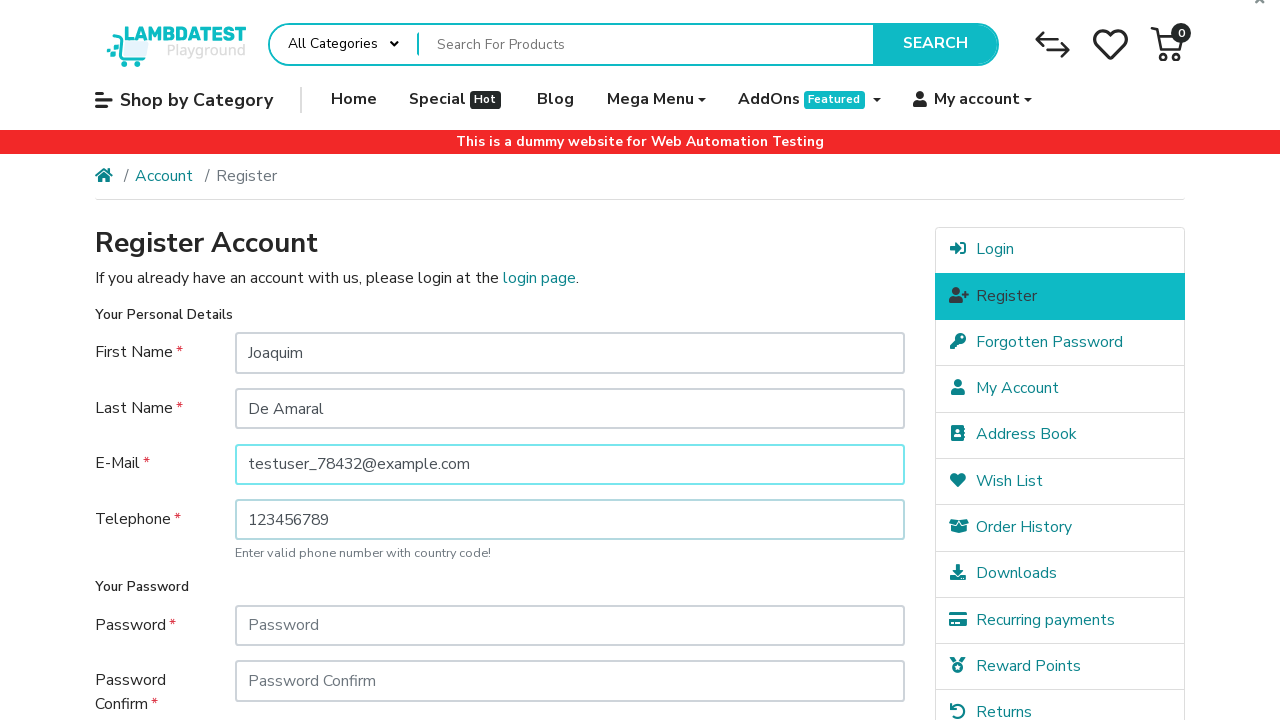

Filled password field with 'TestPass123!' on #input-password
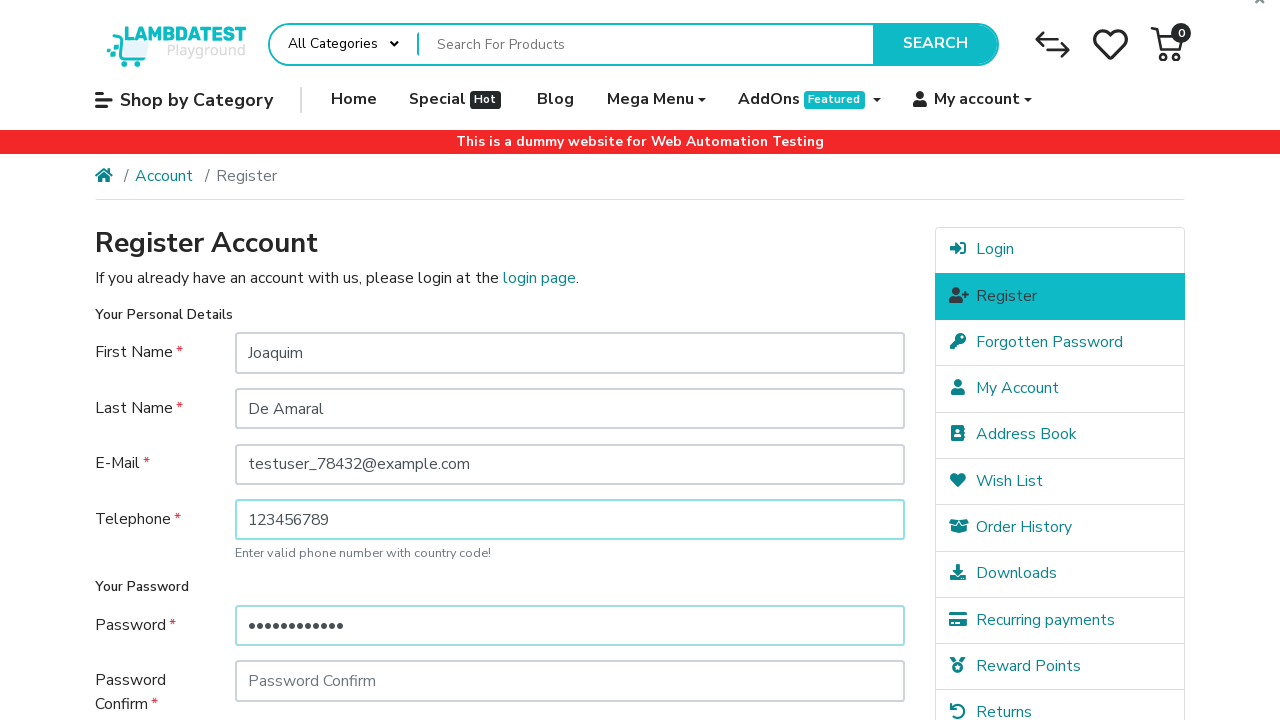

Filled password confirmation field with 'TestPass123!' on #input-confirm
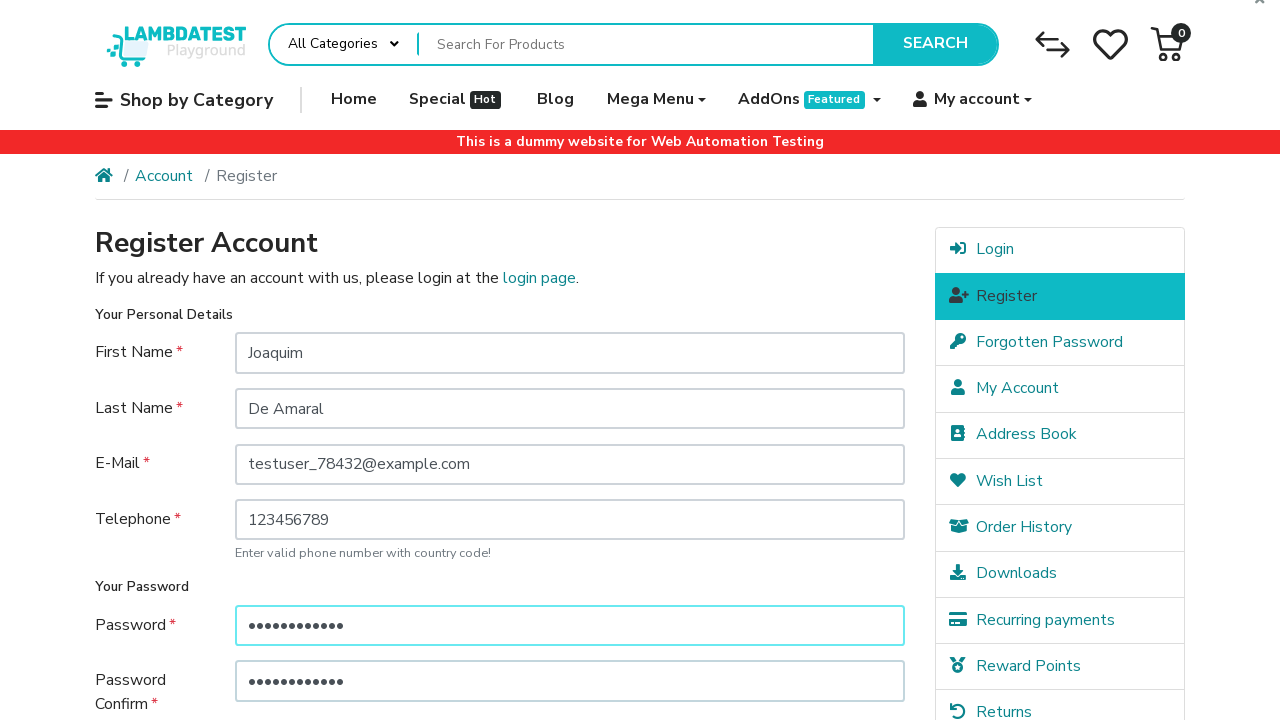

Selected 'No' for newsletter preference at (347, 514) on xpath=//label[@for='input-newsletter-no']
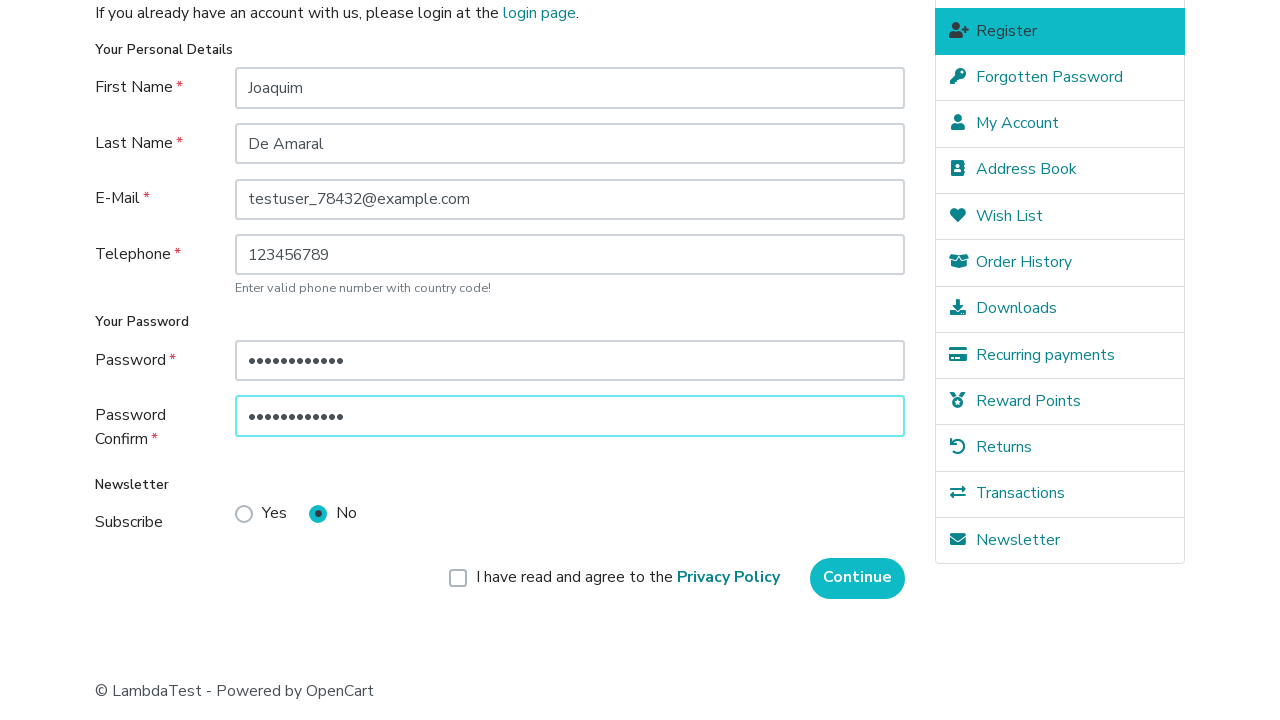

Clicked to agree to Privacy Policy at (628, 578) on xpath=//label[@class='custom-control-label'][contains(.,'I have read and agree t
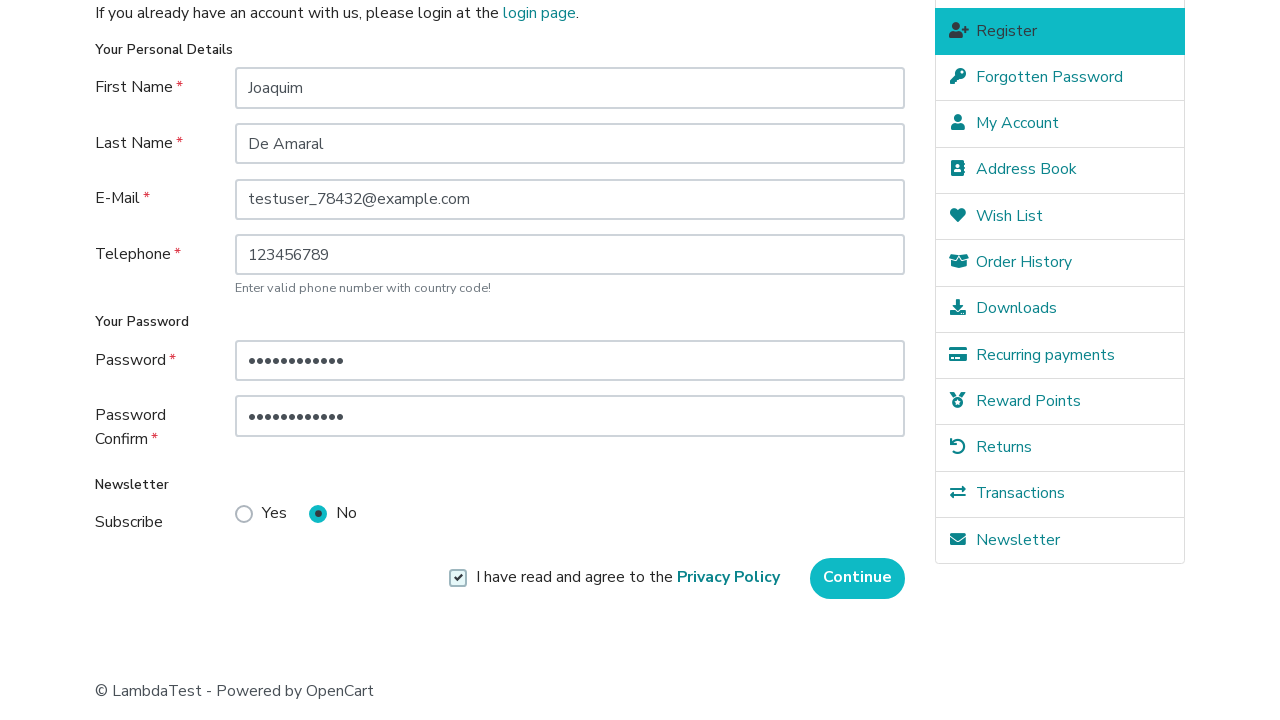

Clicked Continue button to submit registration form at (858, 578) on xpath=//input[@value='Continue']
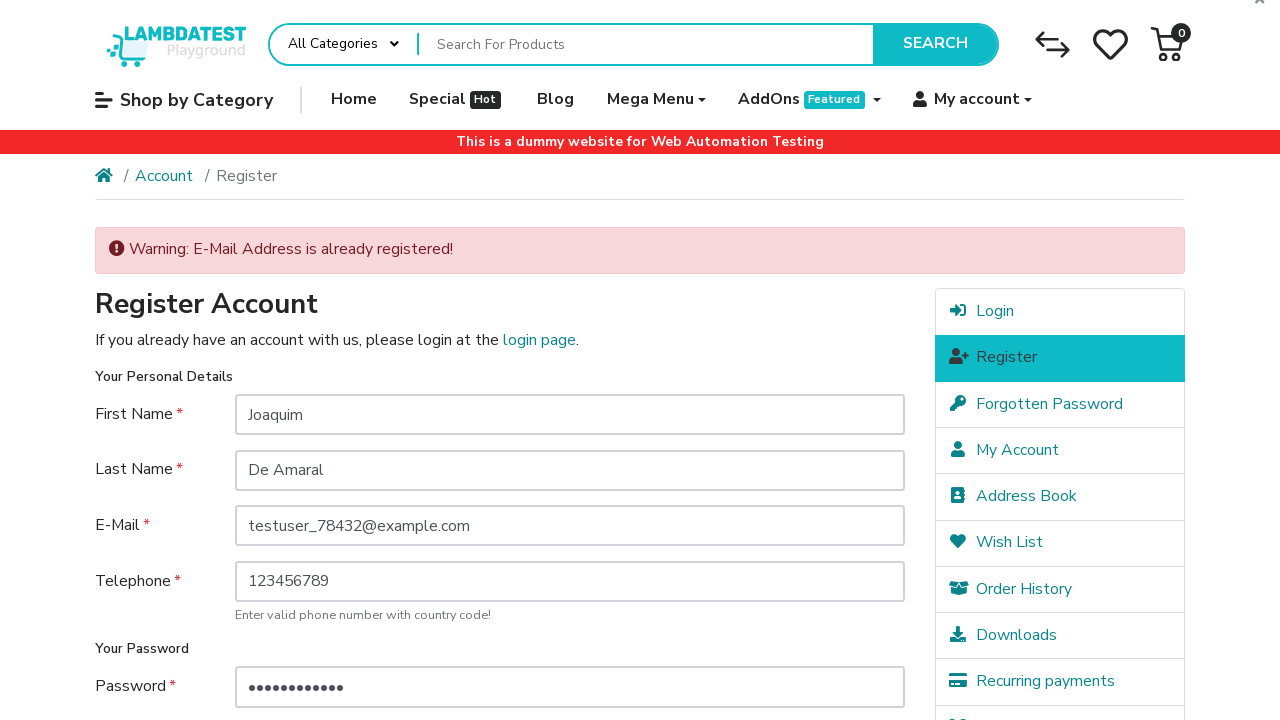

Waited 2 seconds for registration to complete
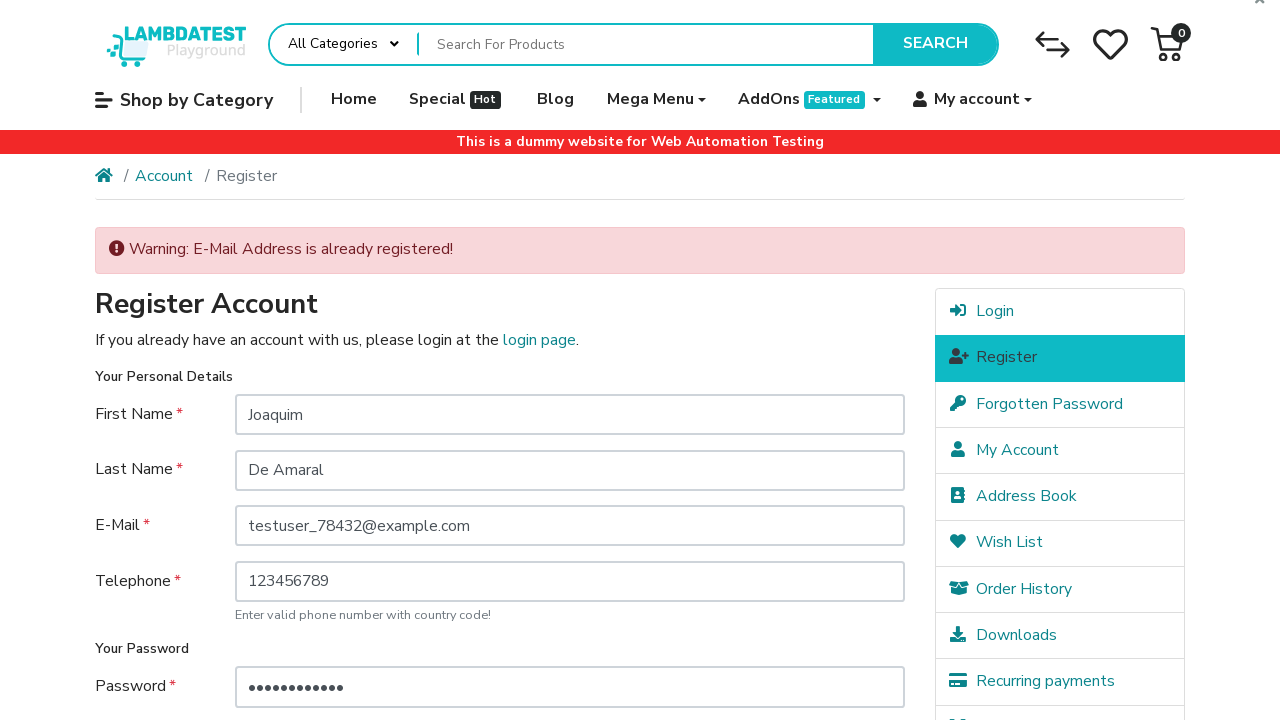

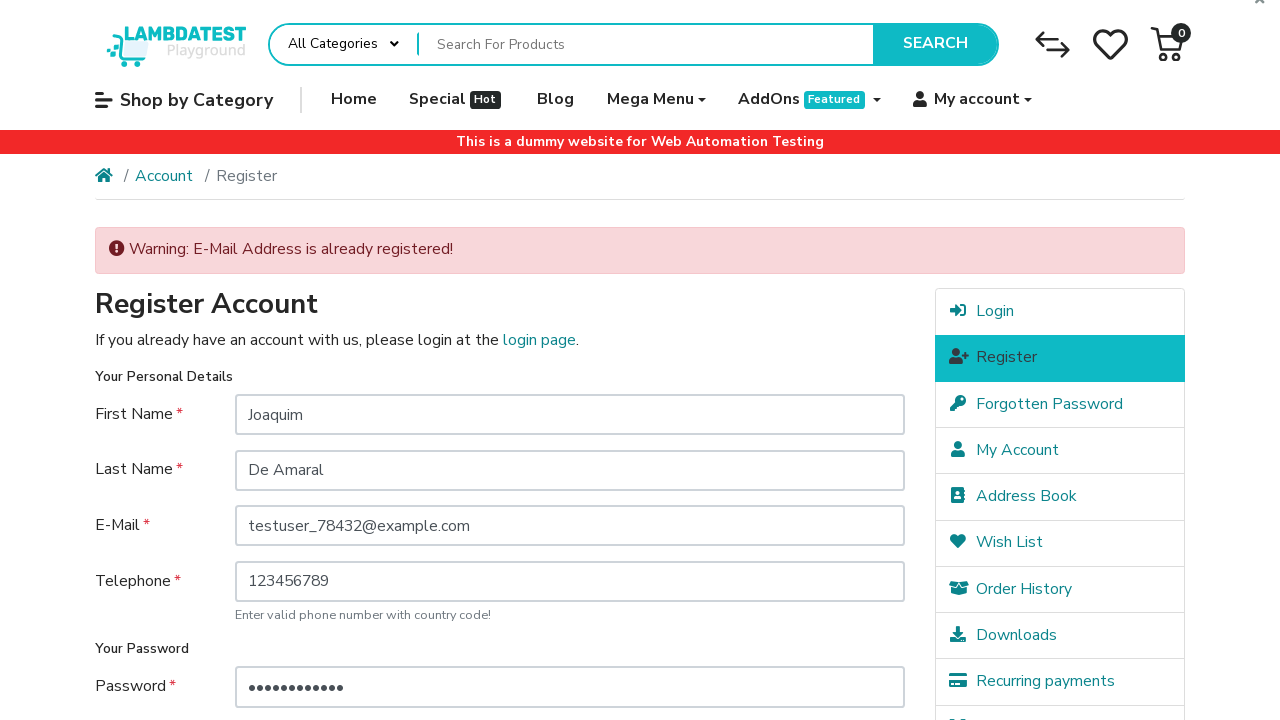